Navigates to the Notes React Application and verifies the page title

Starting URL: https://practice.expandtesting.com/notes/app/

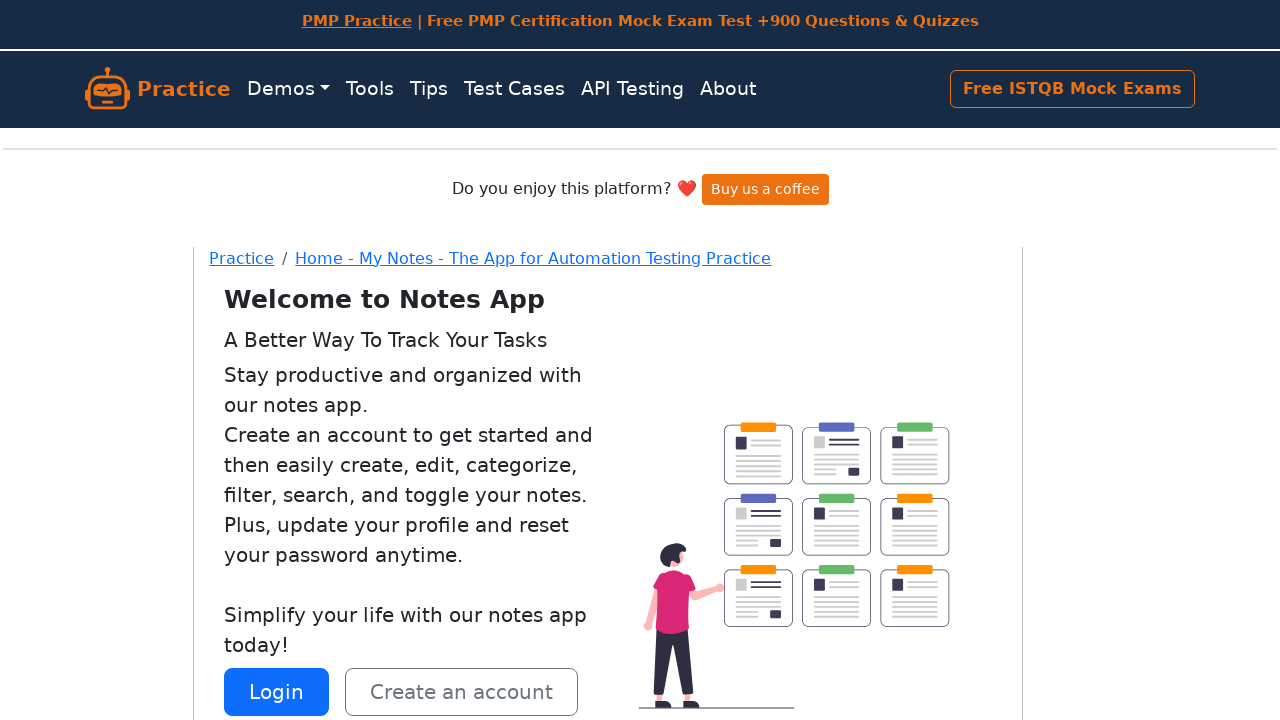

Navigated to Notes React Application
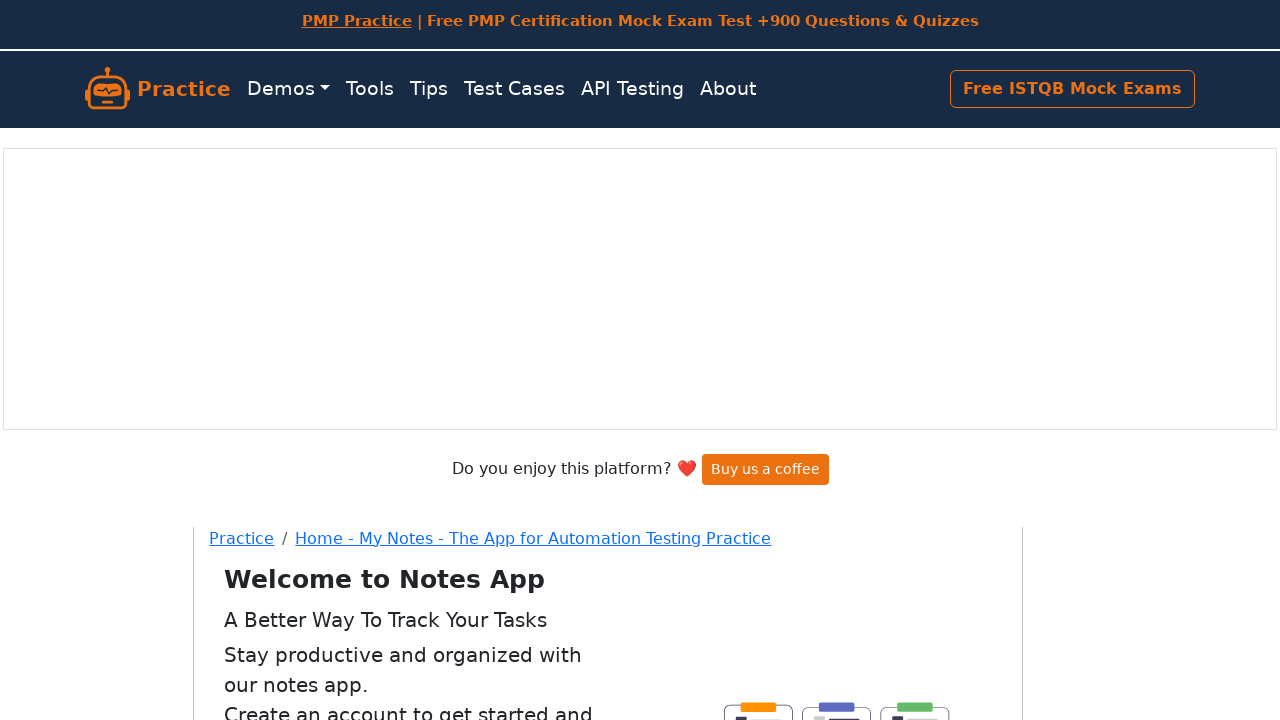

Verified page title is 'Notes React Application for Automation Testing Practice'
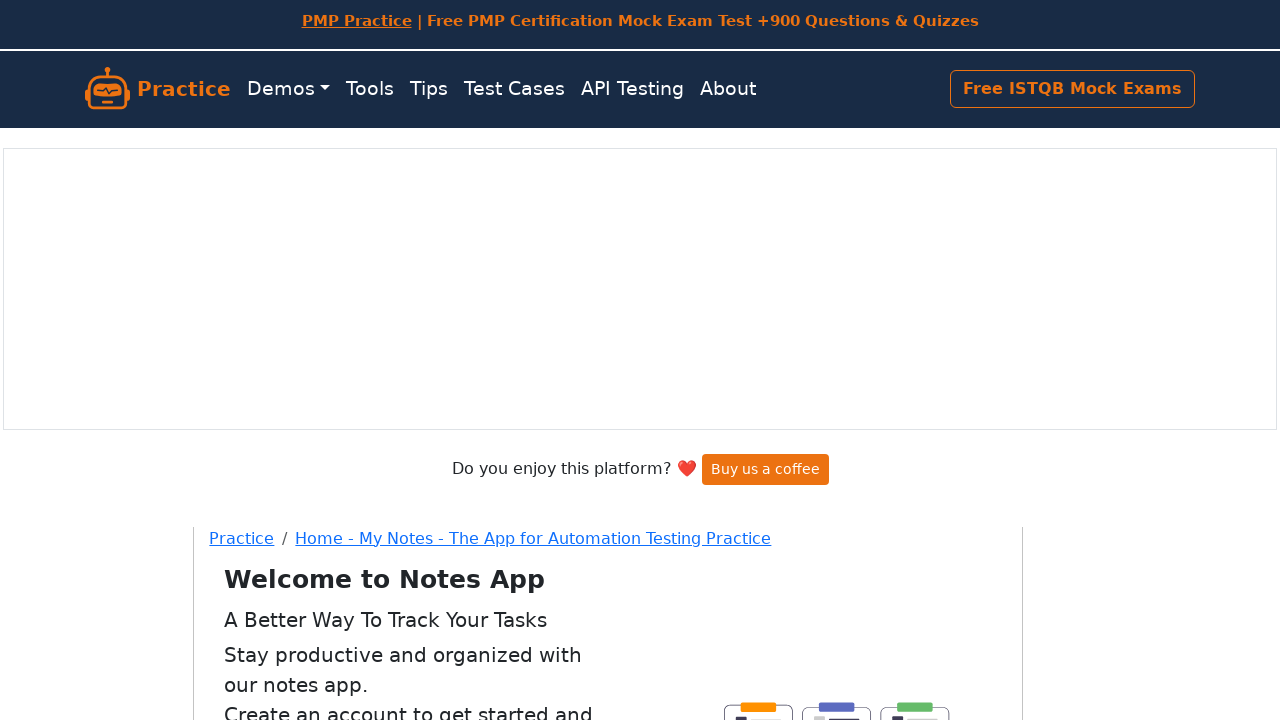

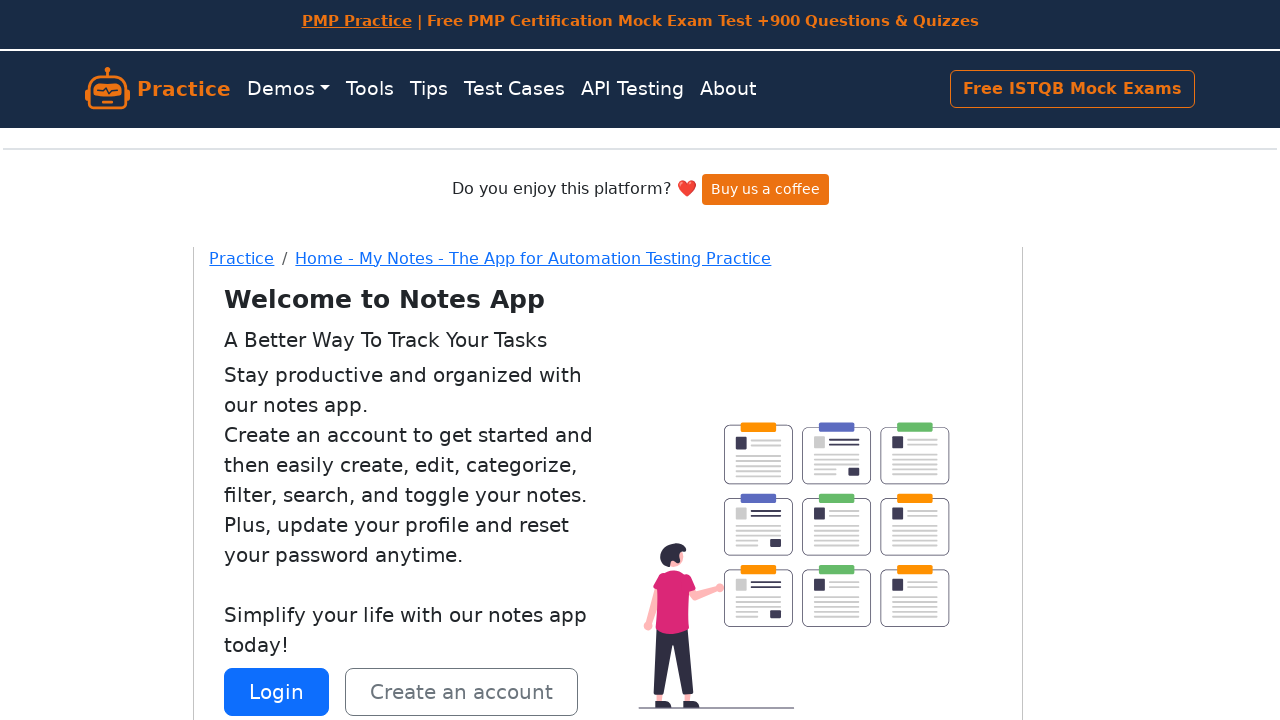